Tests text box input functionality by filling in the username field on a demo form

Starting URL: https://demoqa.com/text-box

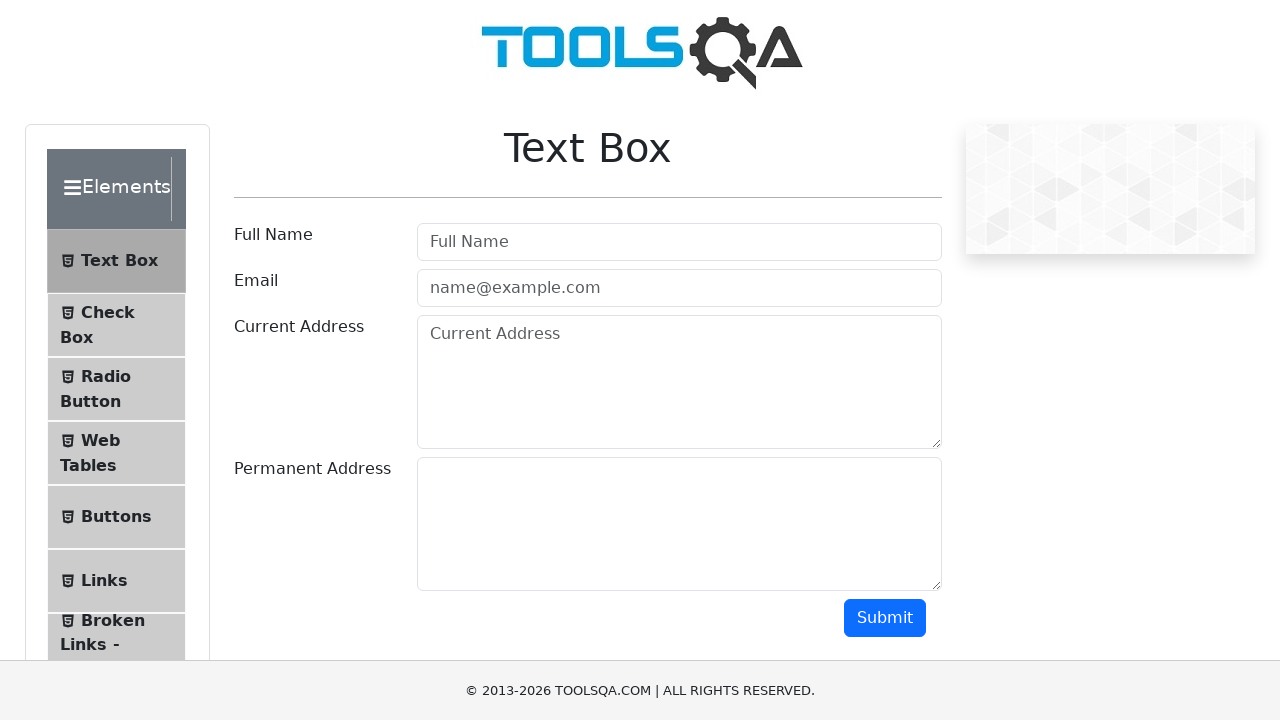

Filled username field with 'Paul Mark' on #userName
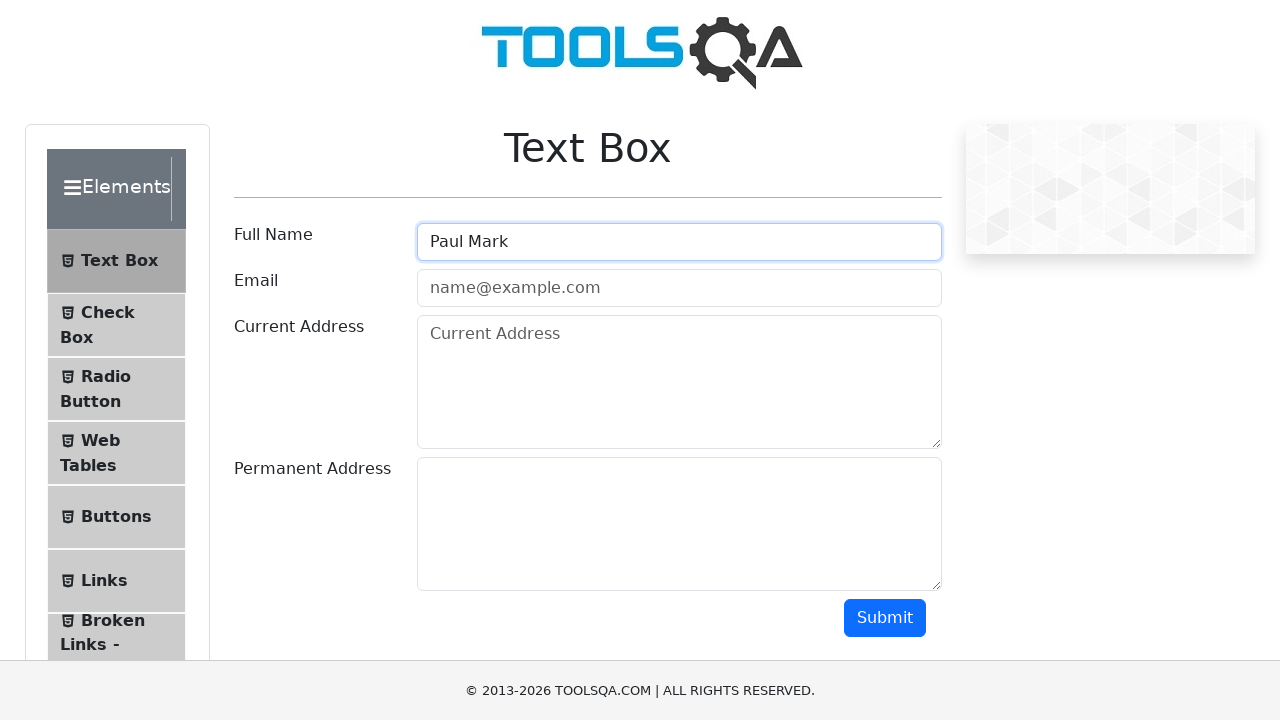

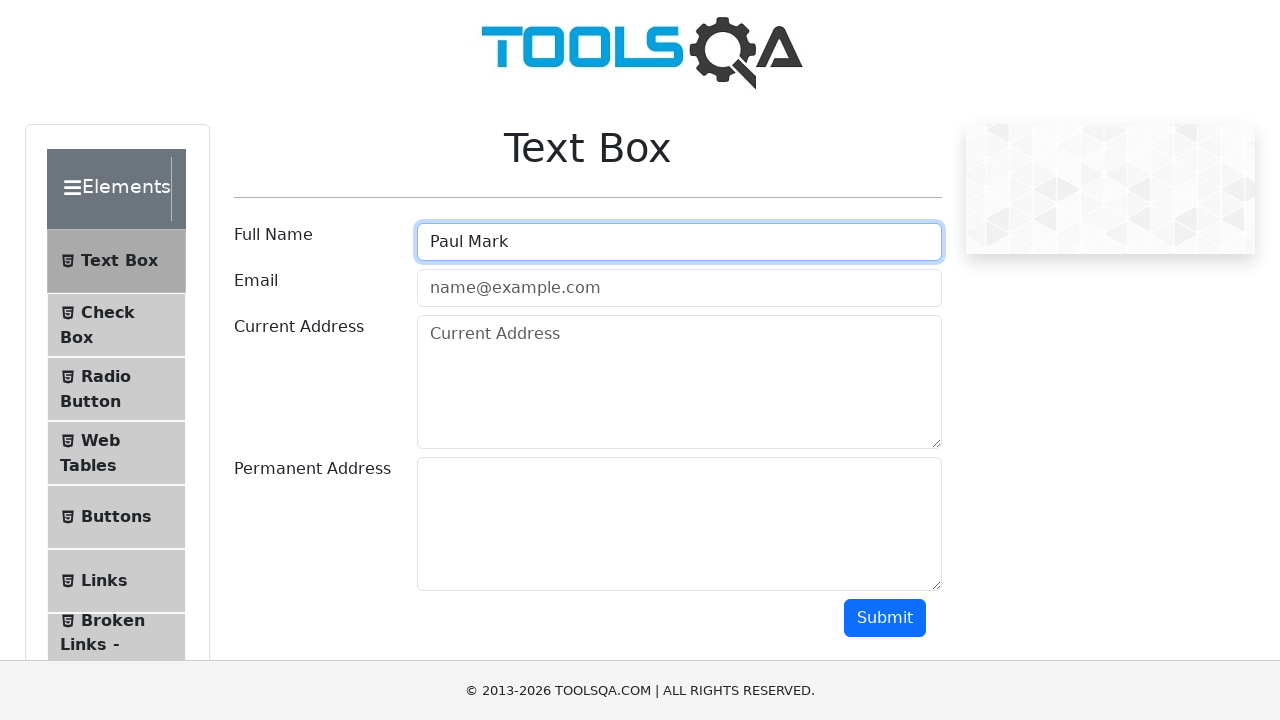